Tests an e-commerce flow by adding multiple products to cart, applying a promo code, and proceeding to place an order

Starting URL: https://rahulshettyacademy.com/seleniumPractise/#/

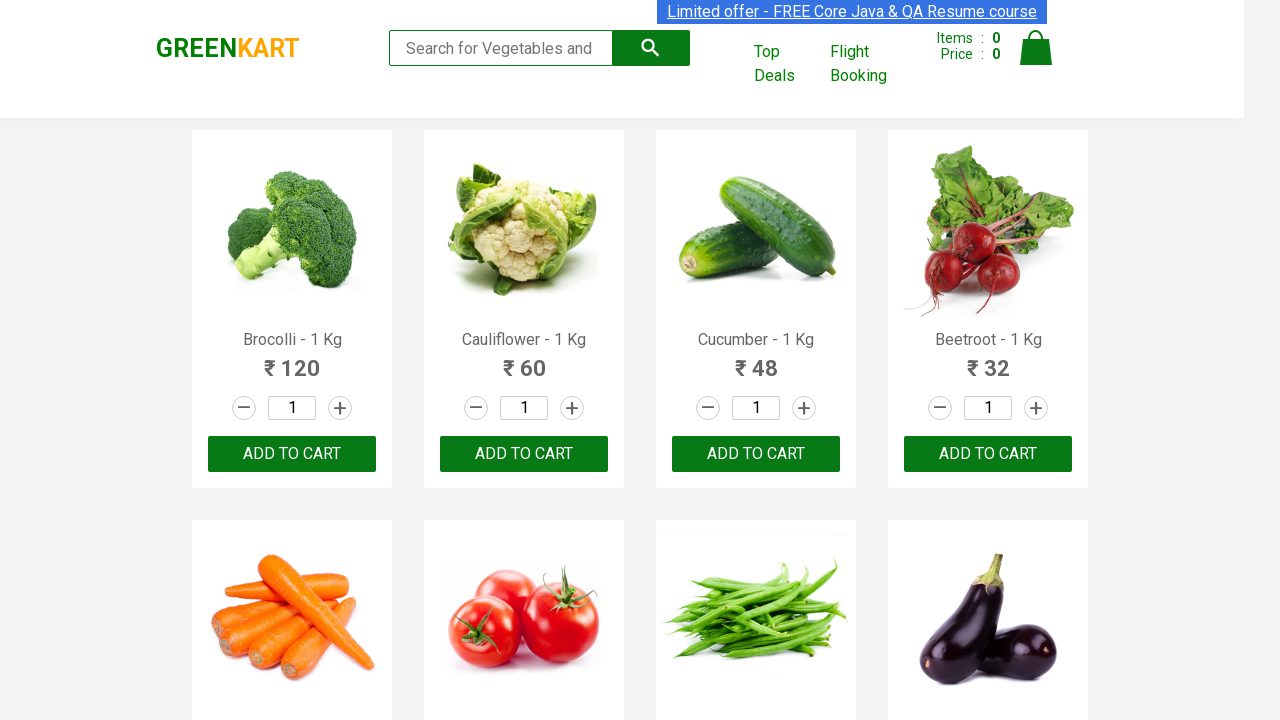

Added 'Cucumber - 1 Kg' to cart at (756, 454) on //h4[text()='Cucumber - 1 Kg']/following-sibling::div/button
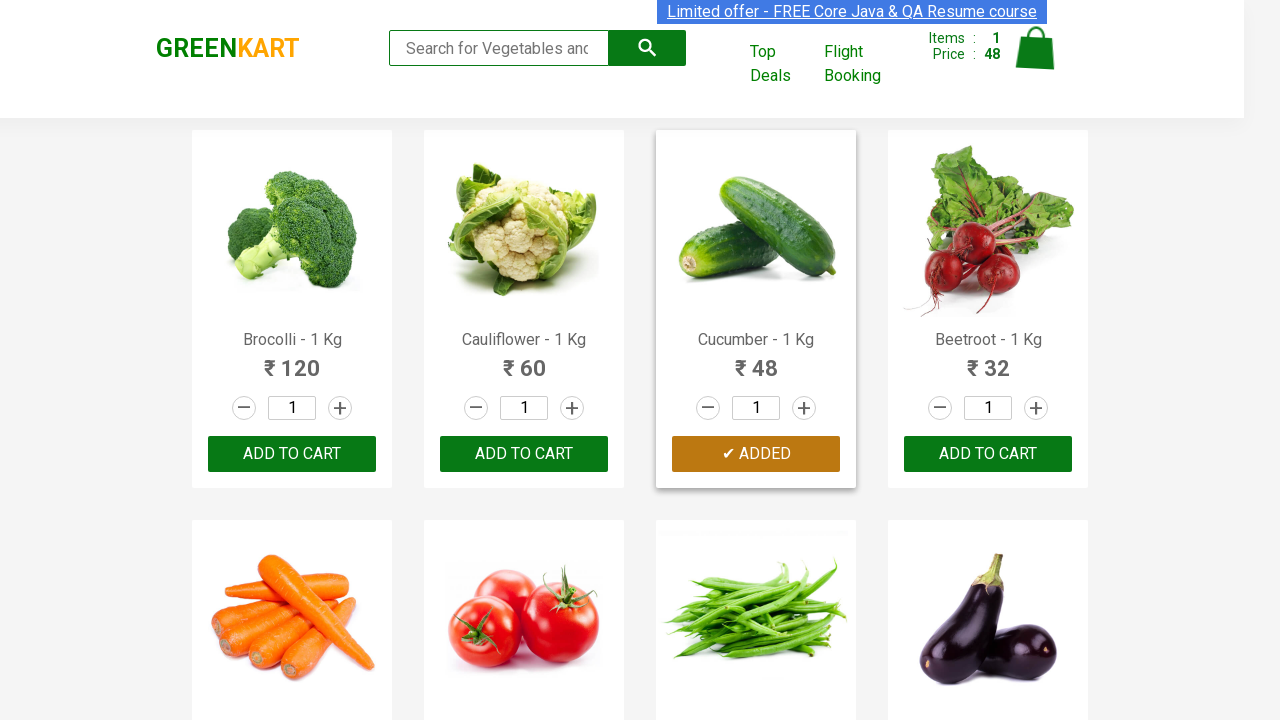

Added 'Carrot - 1 Kg' to cart at (292, 360) on //h4[text()='Carrot - 1 Kg']/following-sibling::div/button
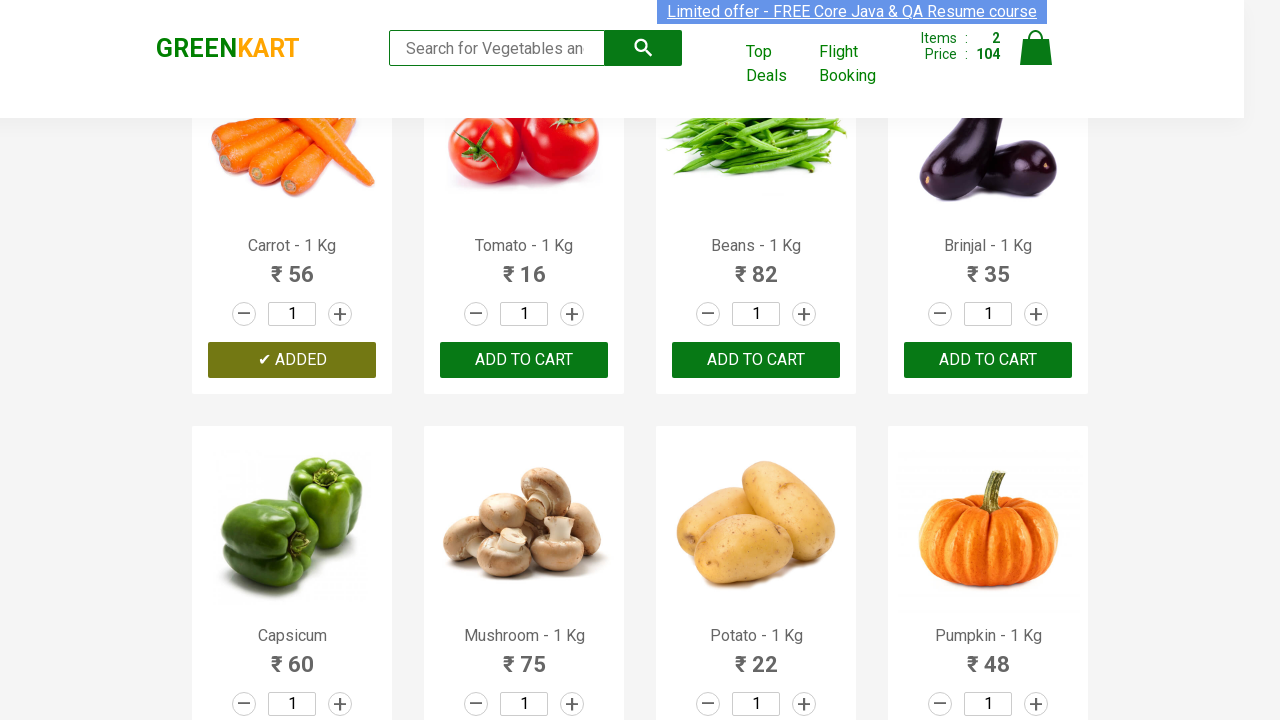

Added 'Potato - 1 Kg' to cart at (756, 360) on //h4[text()='Potato - 1 Kg']/following-sibling::div/button
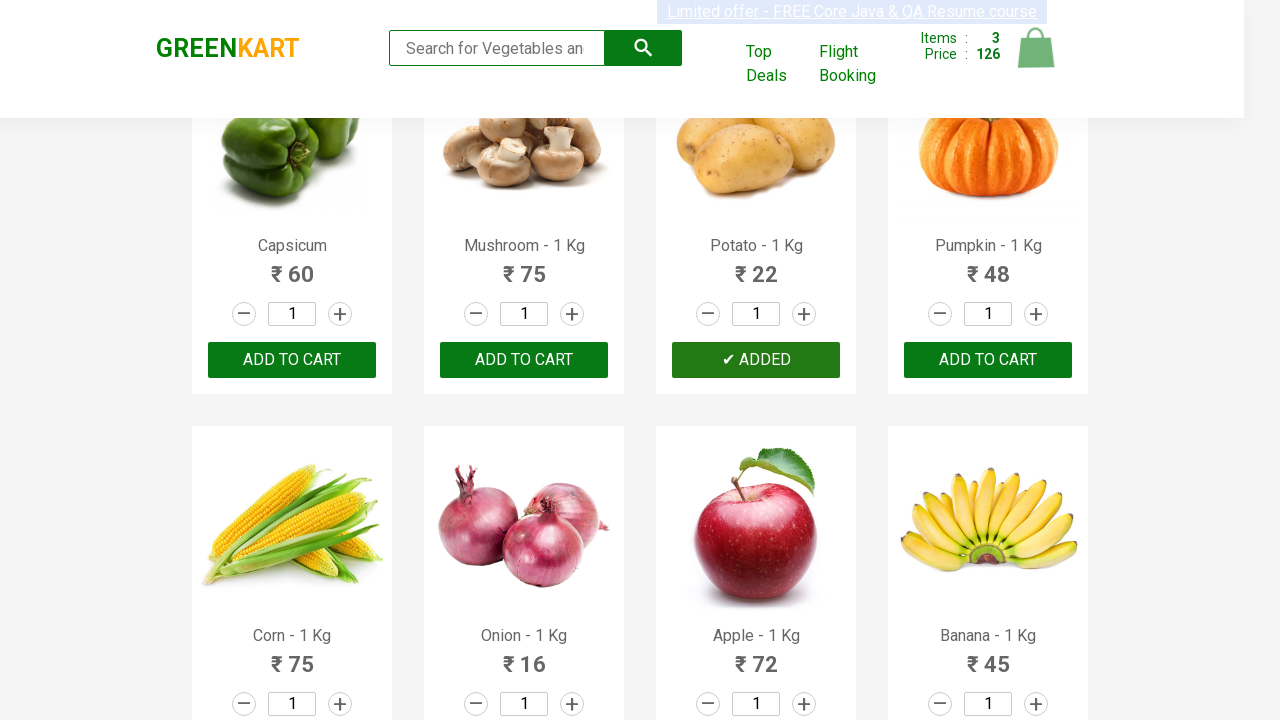

Added 'Capsicum' to cart at (292, 360) on //h4[text()='Capsicum']/following-sibling::div/button
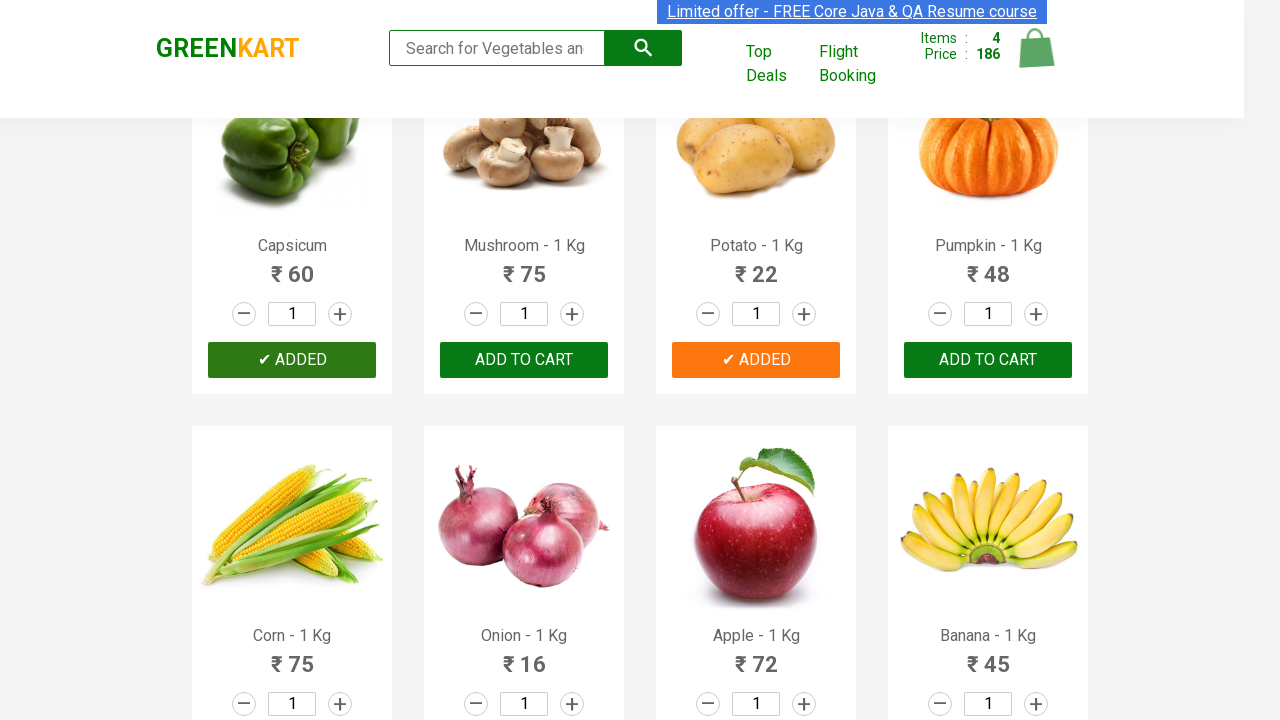

Clicked cart icon to navigate to cart at (1036, 48) on [alt='Cart']
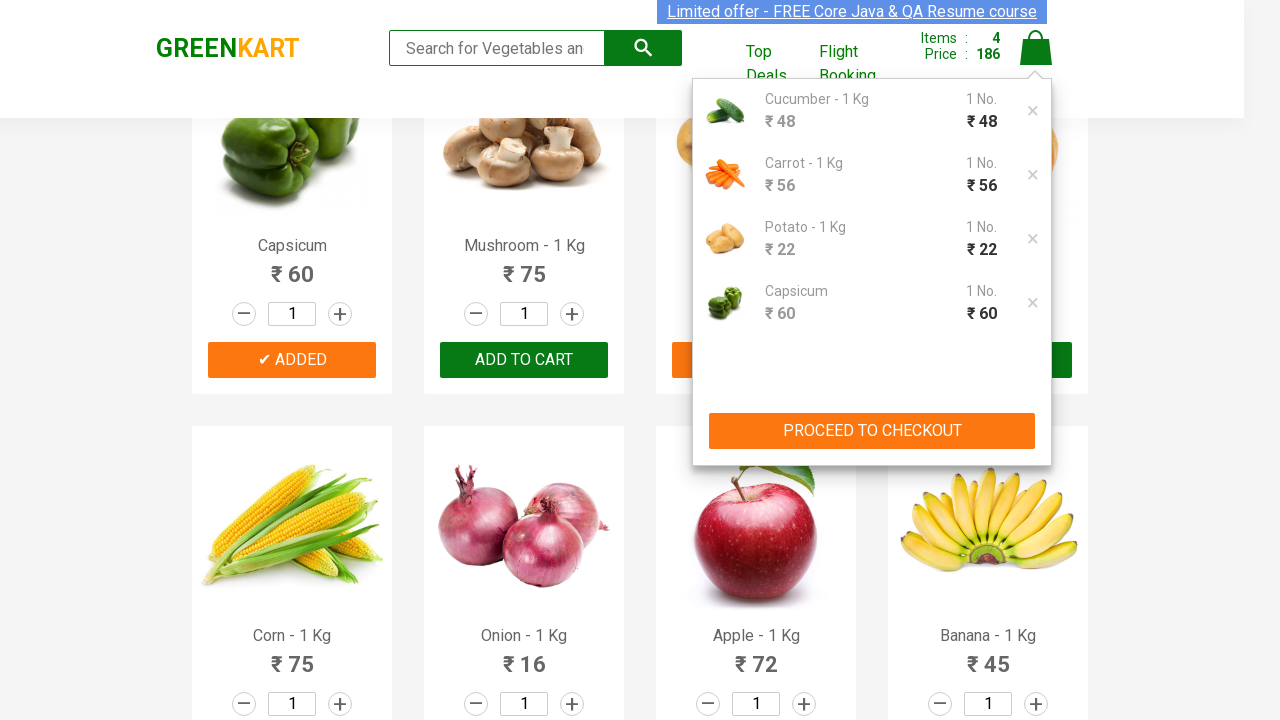

Clicked 'PROCEED TO CHECKOUT' button at (872, 431) on xpath=//button[text()='PROCEED TO CHECKOUT']
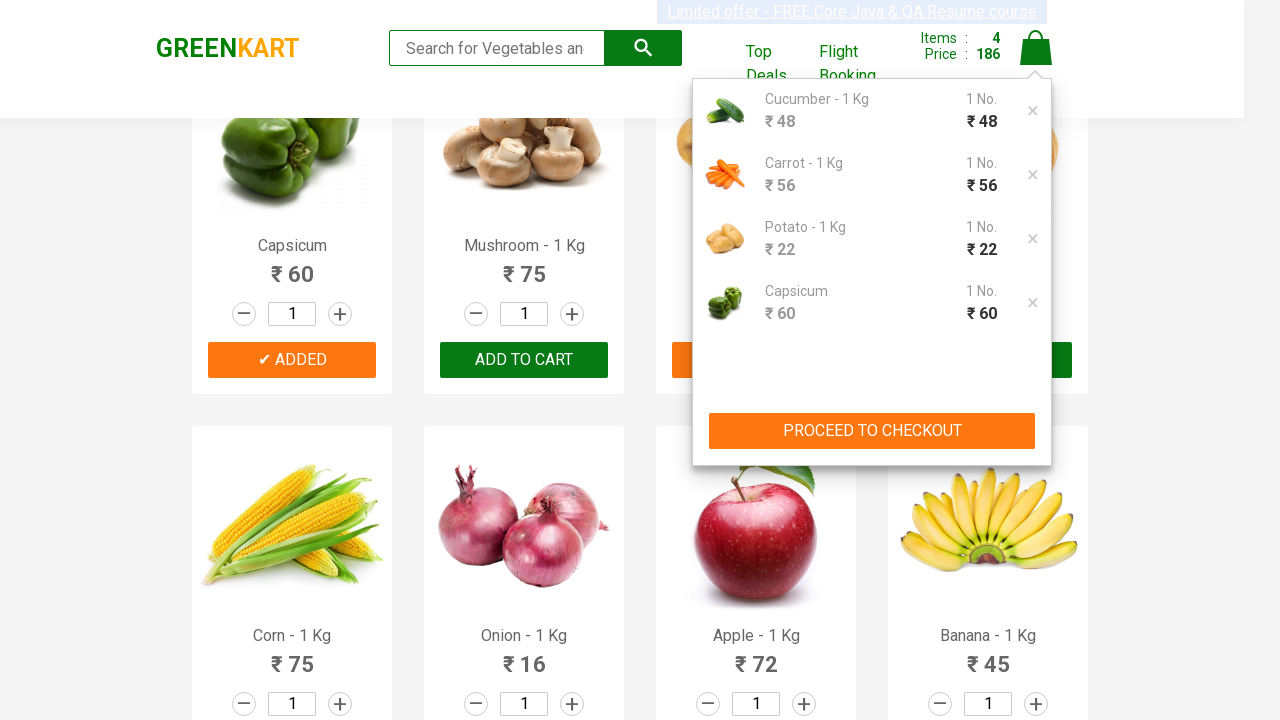

Promo code input field became visible
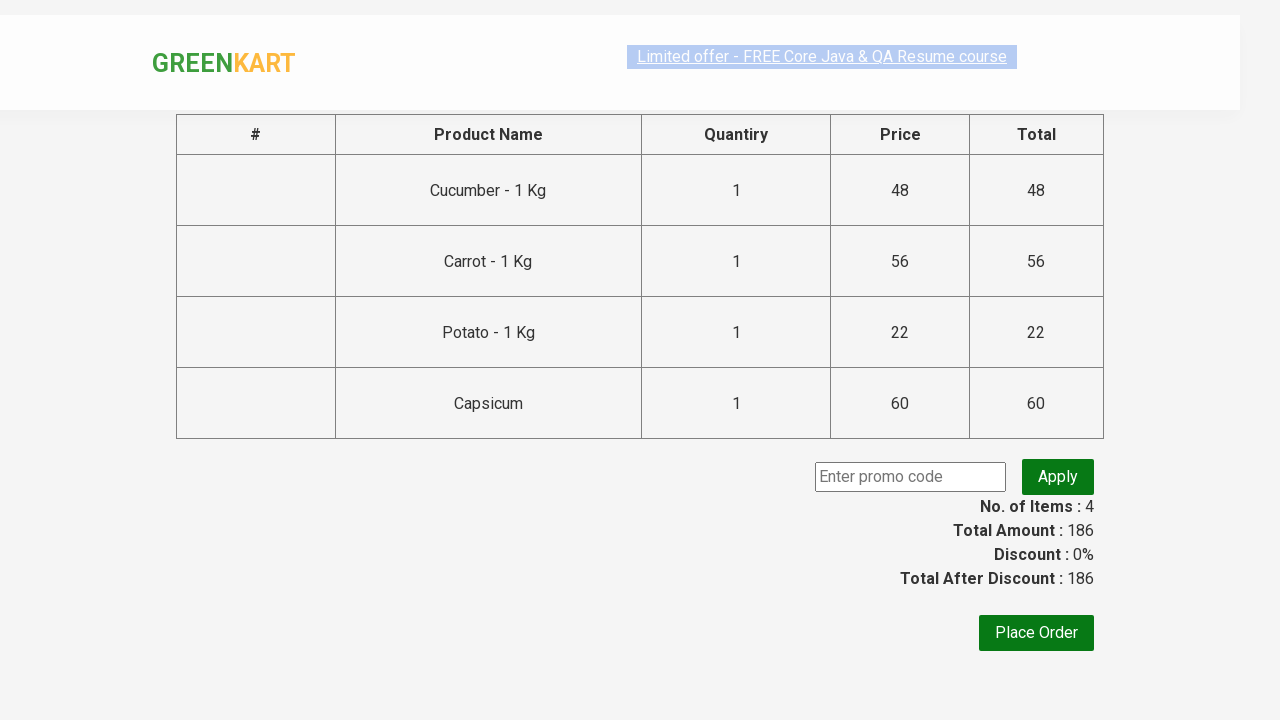

Entered promo code 'DISCOUNT2024' on .promoCode
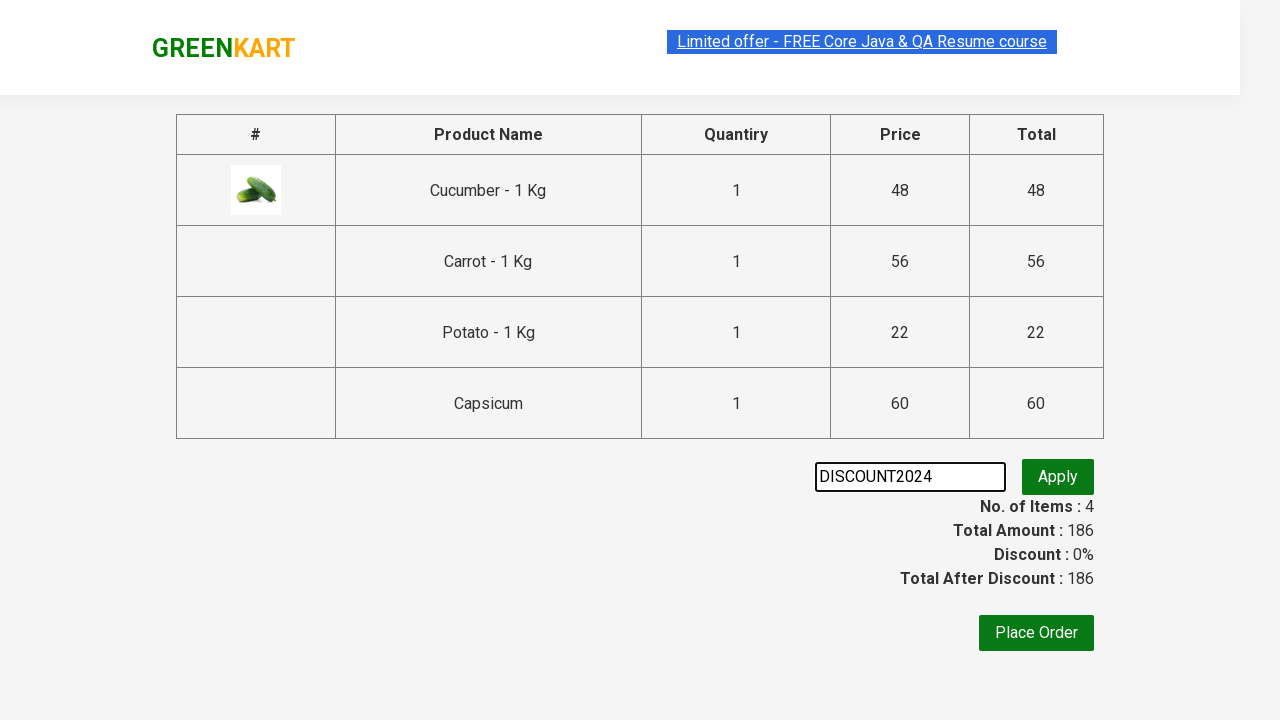

Clicked promo code apply button at (1058, 477) on .promoBtn
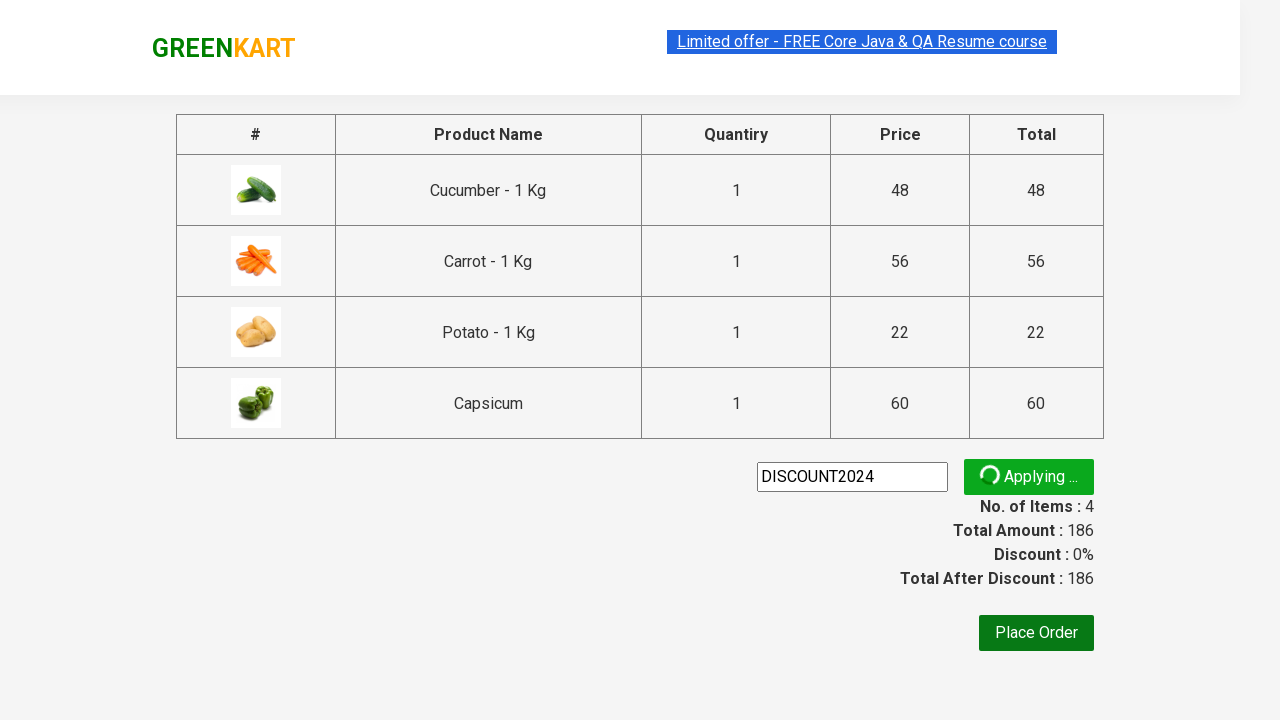

Promo code validation message appeared
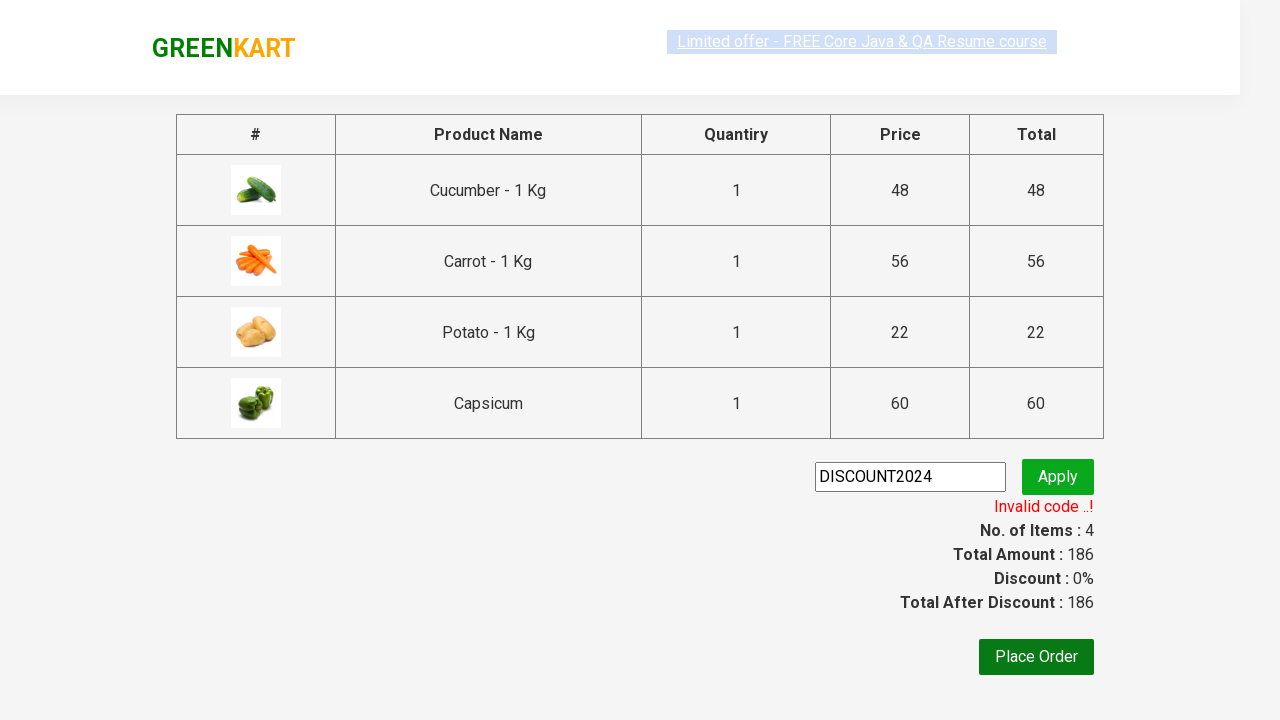

Clicked 'Place Order' button to complete purchase at (1036, 657) on xpath=//button[text()='Place Order']
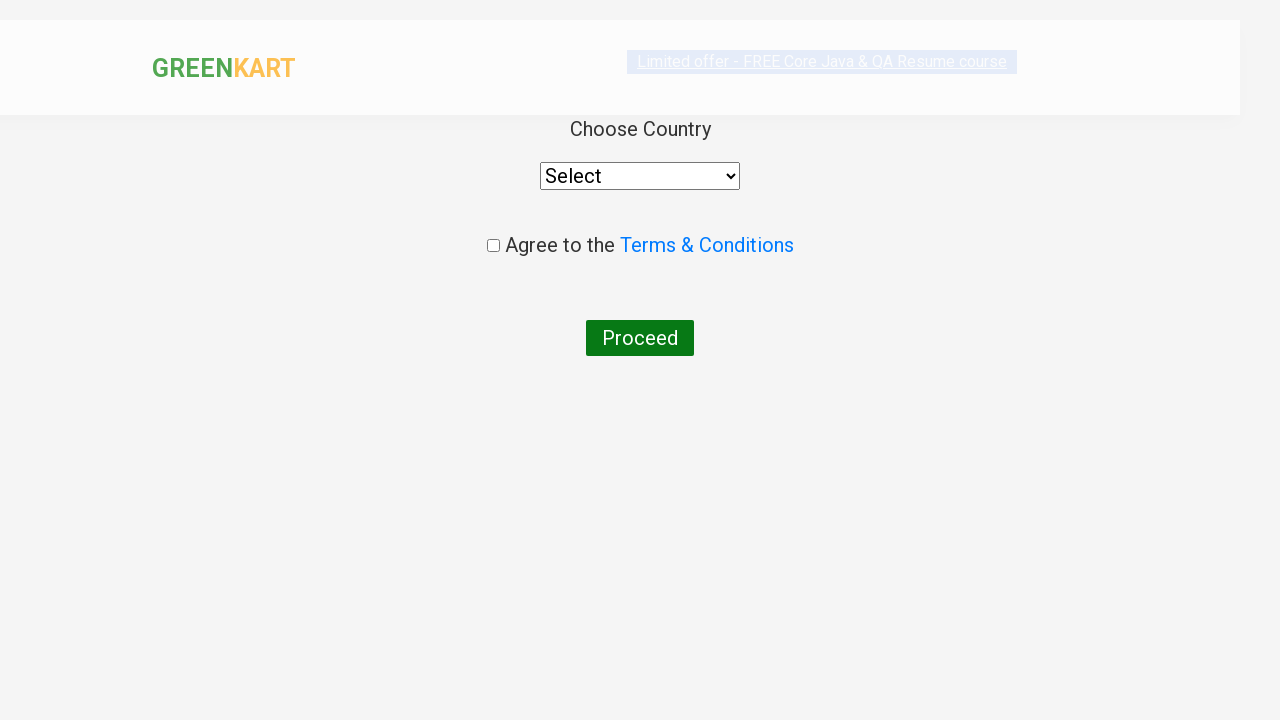

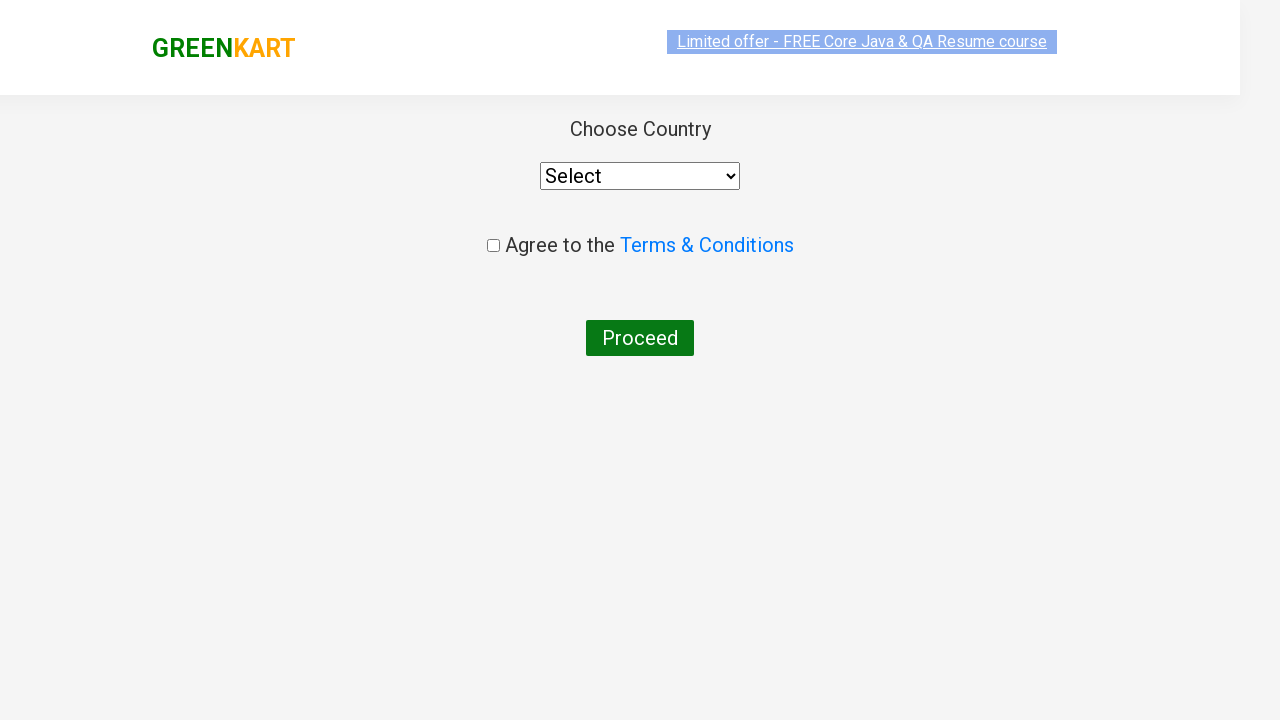